Tests slider functionality by dragging the slider element to change its value and verifying the new position

Starting URL: http://demoqa.com/slider/

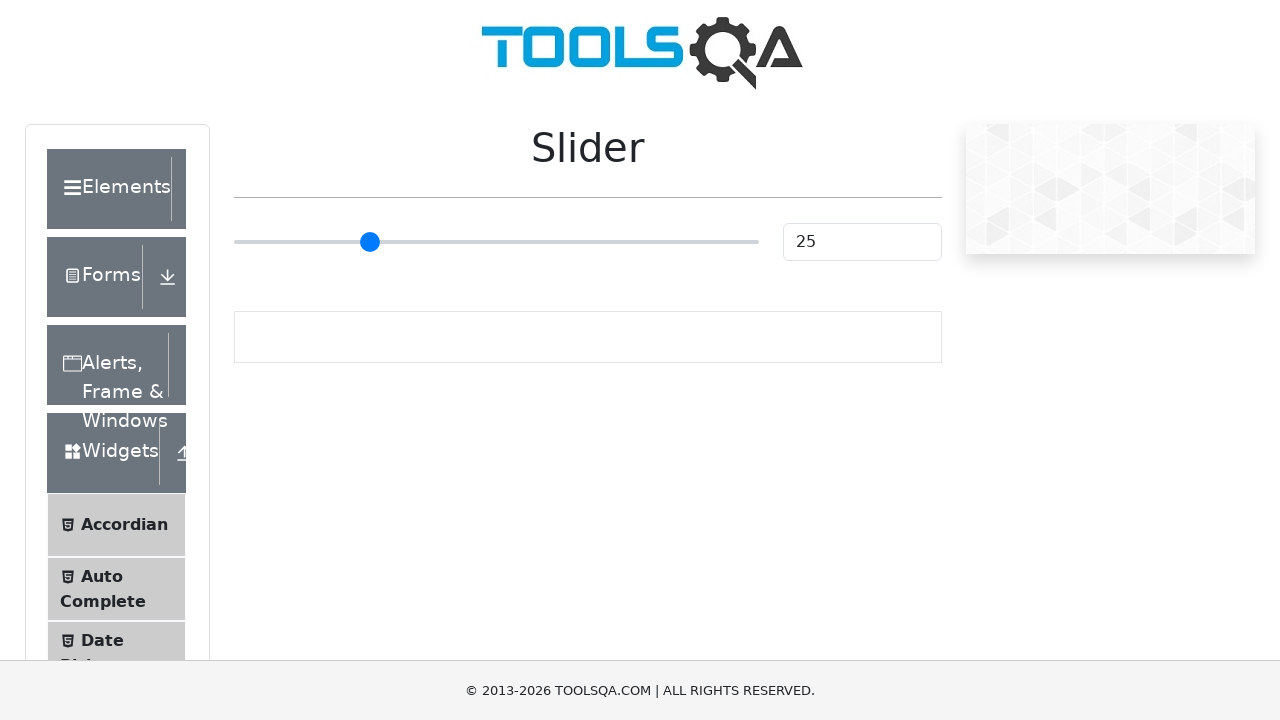

Navigated to slider demo page
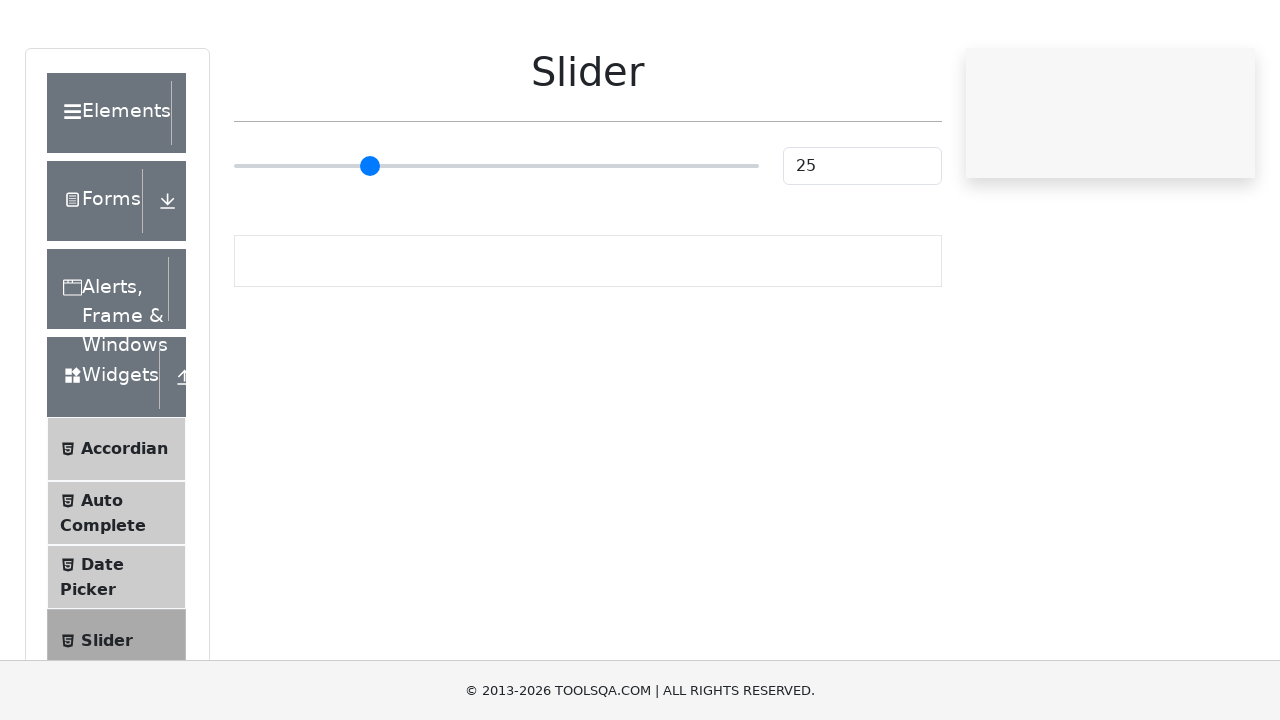

Located slider element
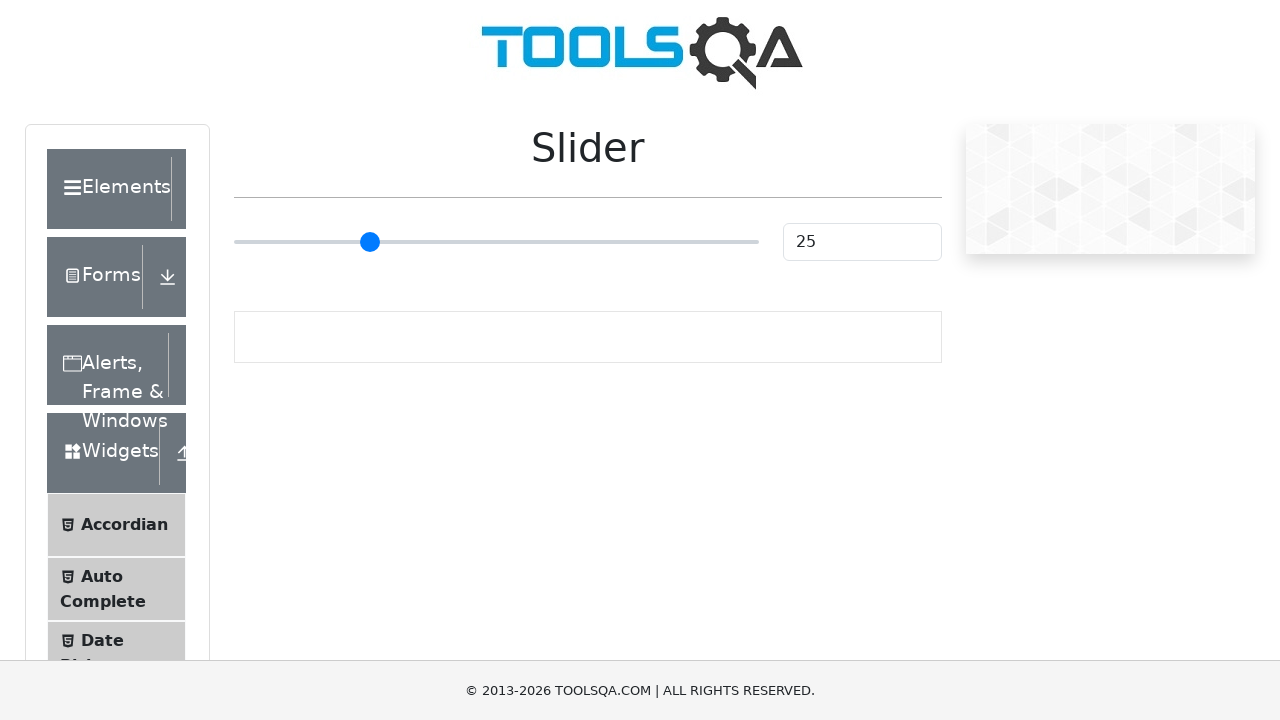

Dragged slider 200 pixels to the right at (434, 223)
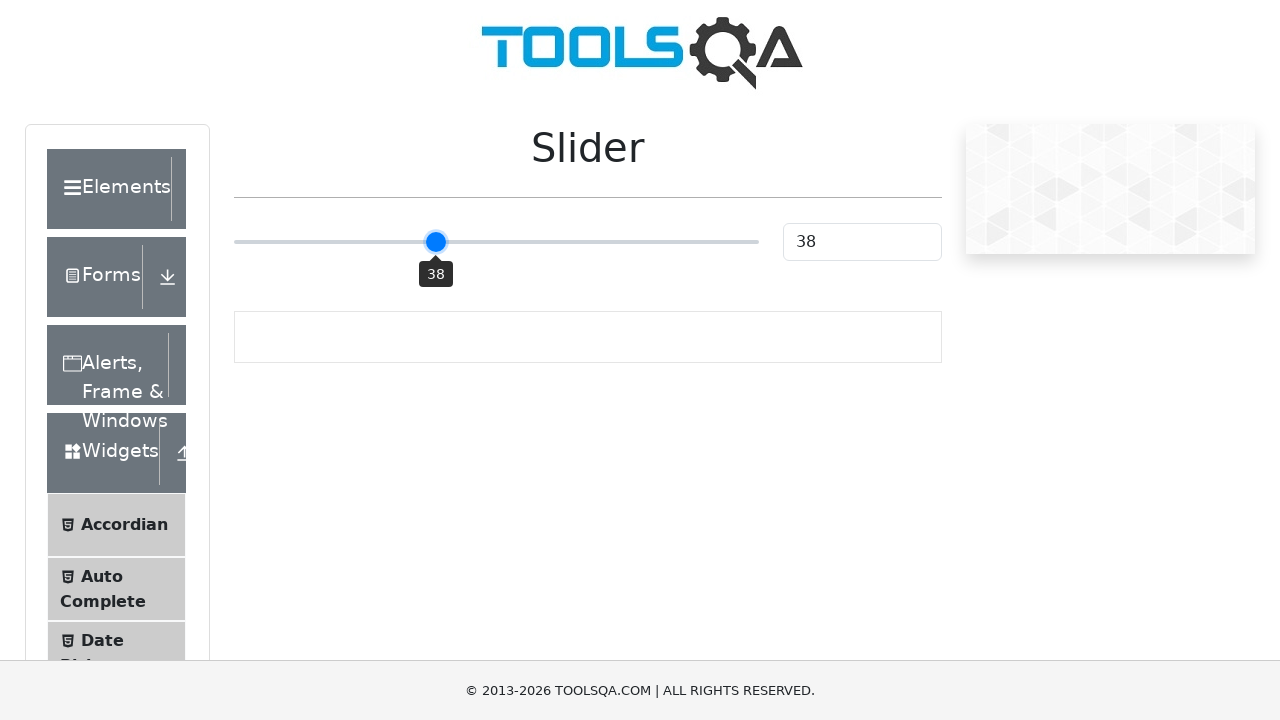

Retrieved slider bounding box
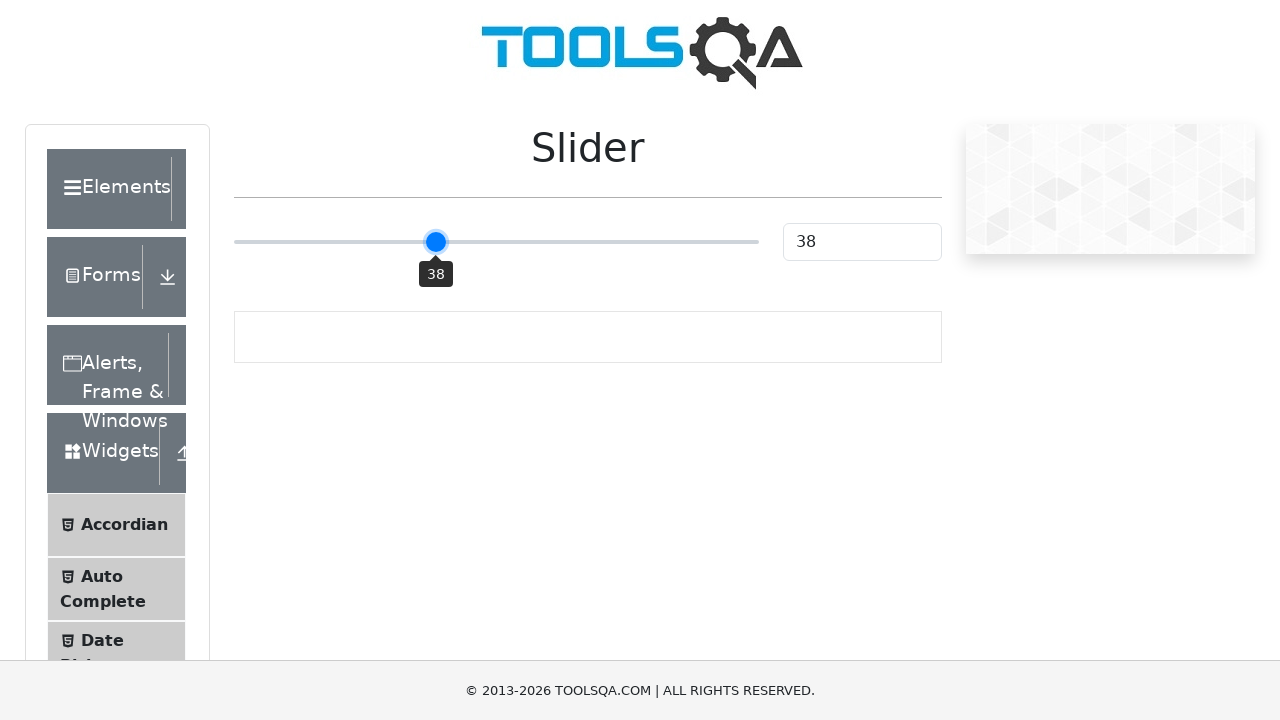

Moved mouse to slider center position at (496, 242)
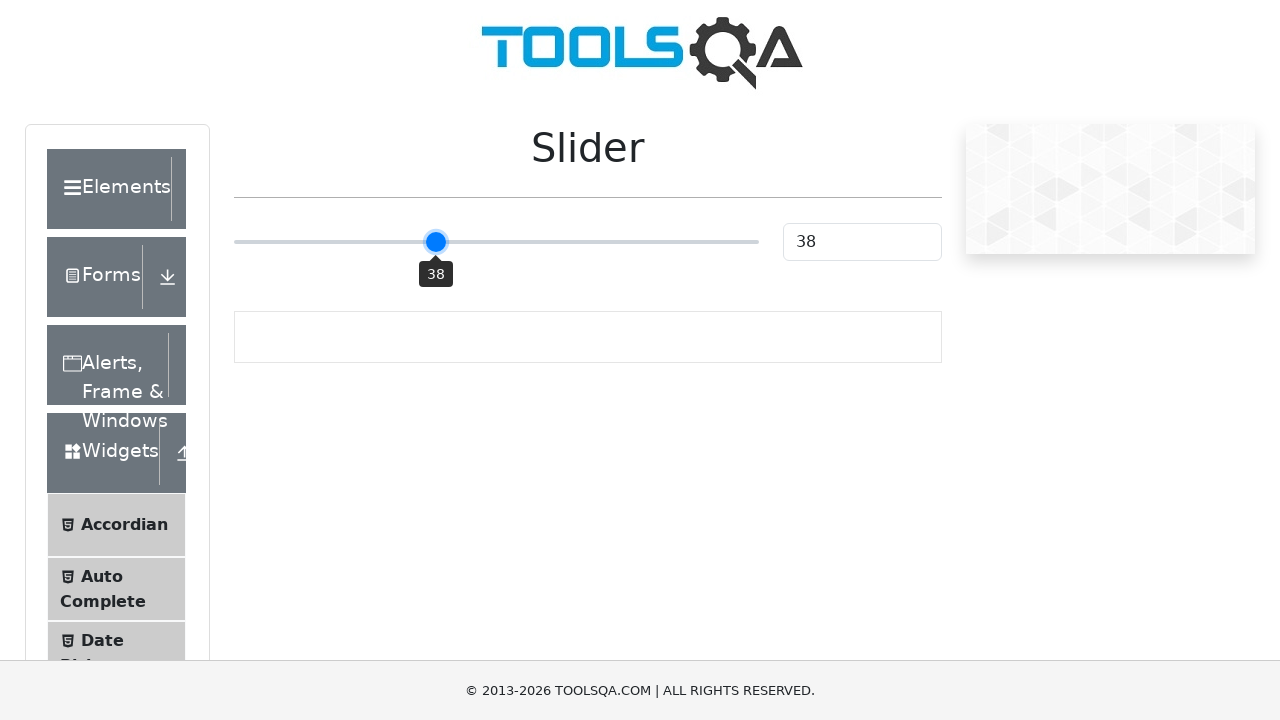

Pressed mouse button down on slider at (496, 242)
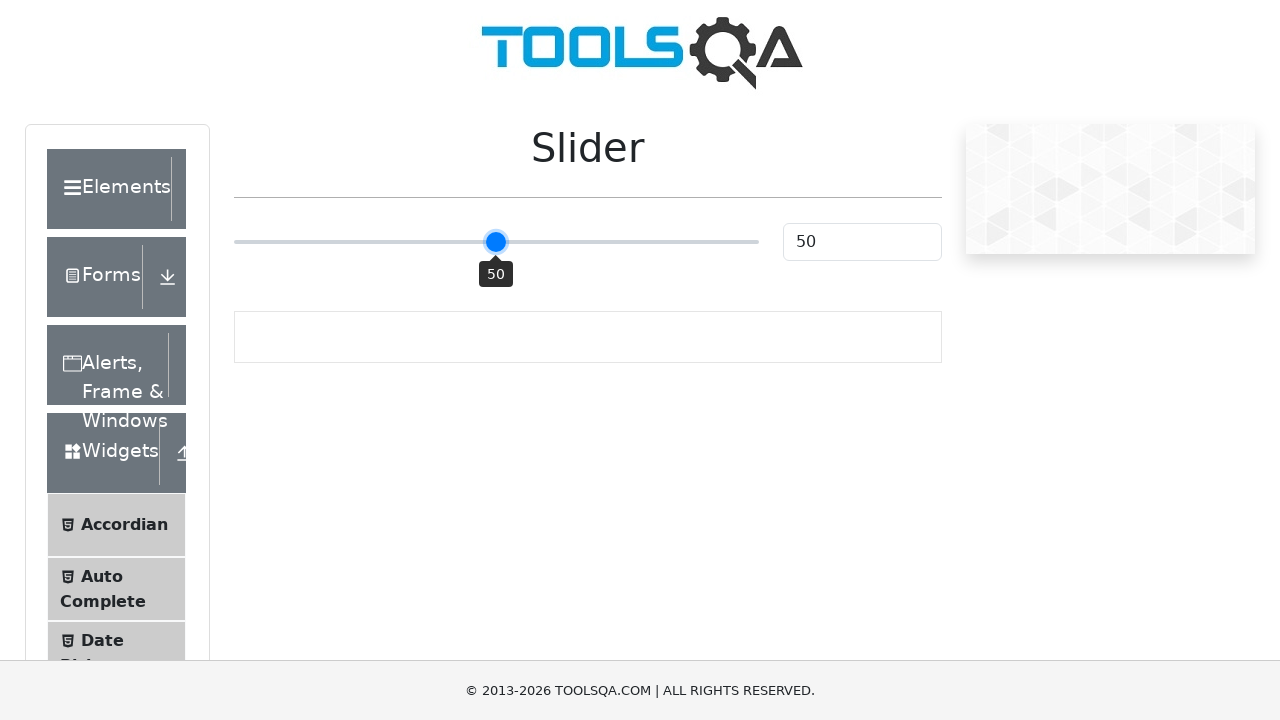

Dragged mouse 200 pixels to the right at (696, 242)
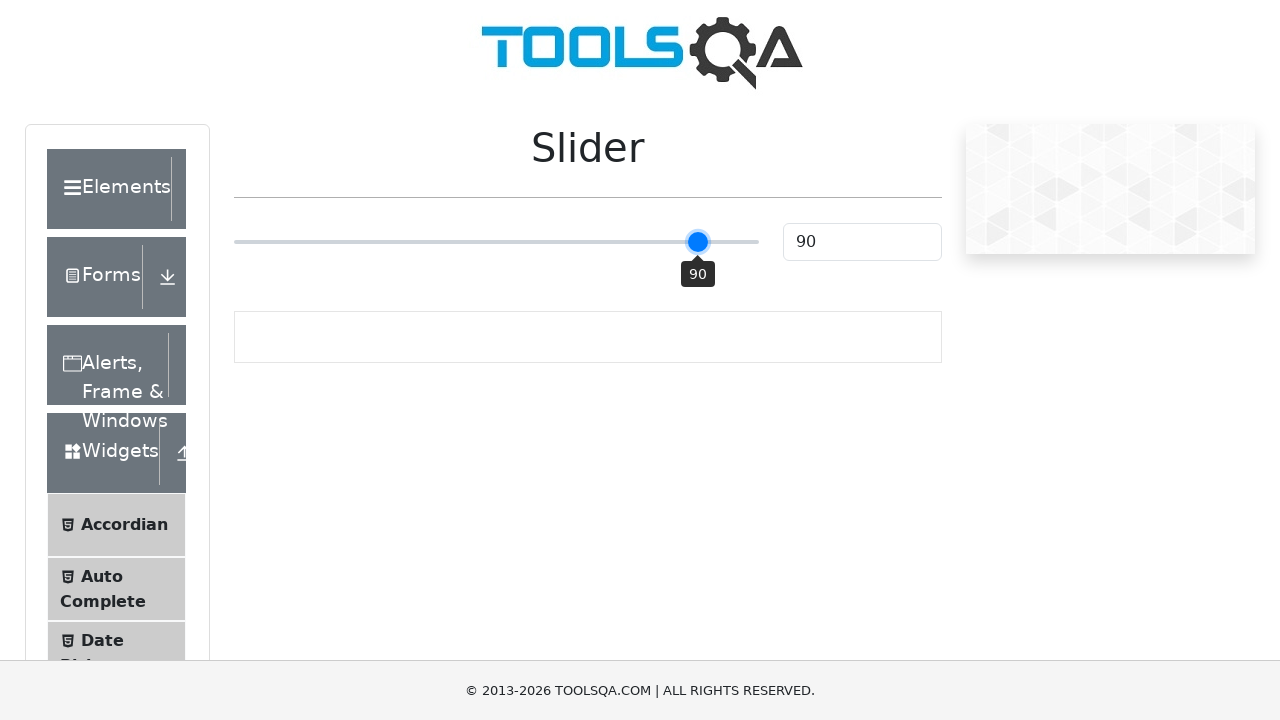

Released mouse button after dragging at (696, 242)
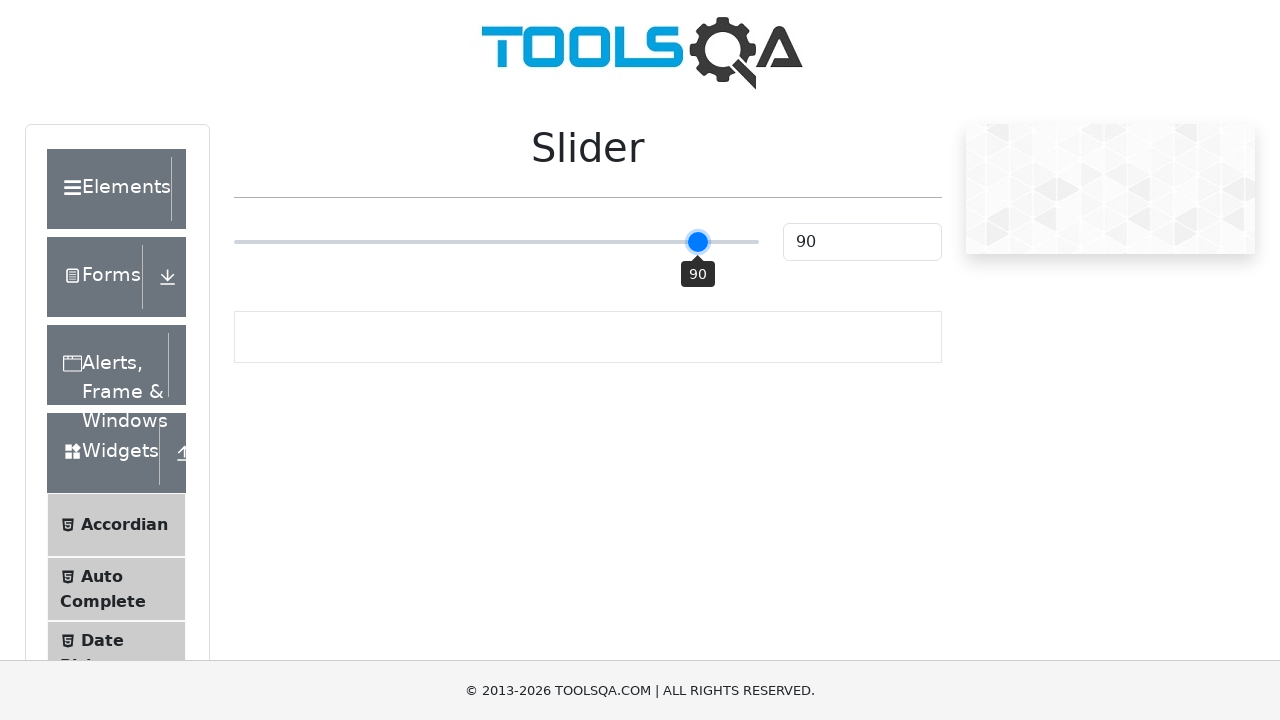

Waited for slider to update
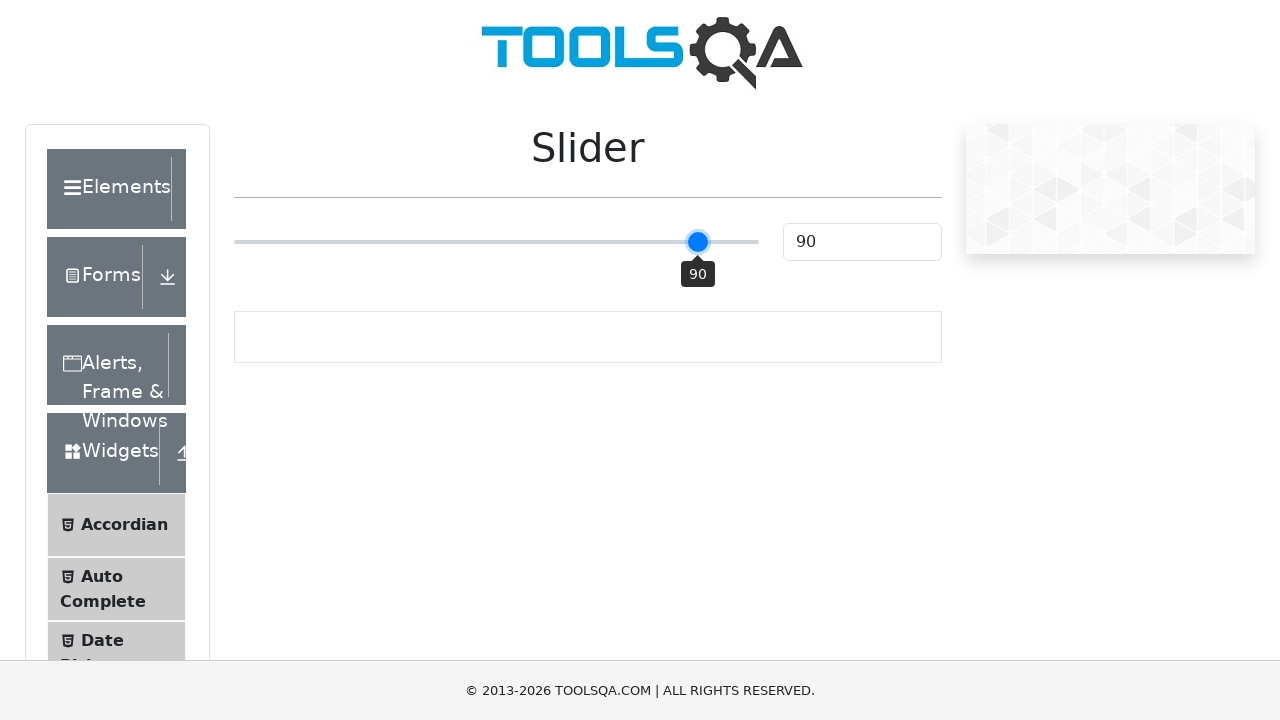

Retrieved slider value: None
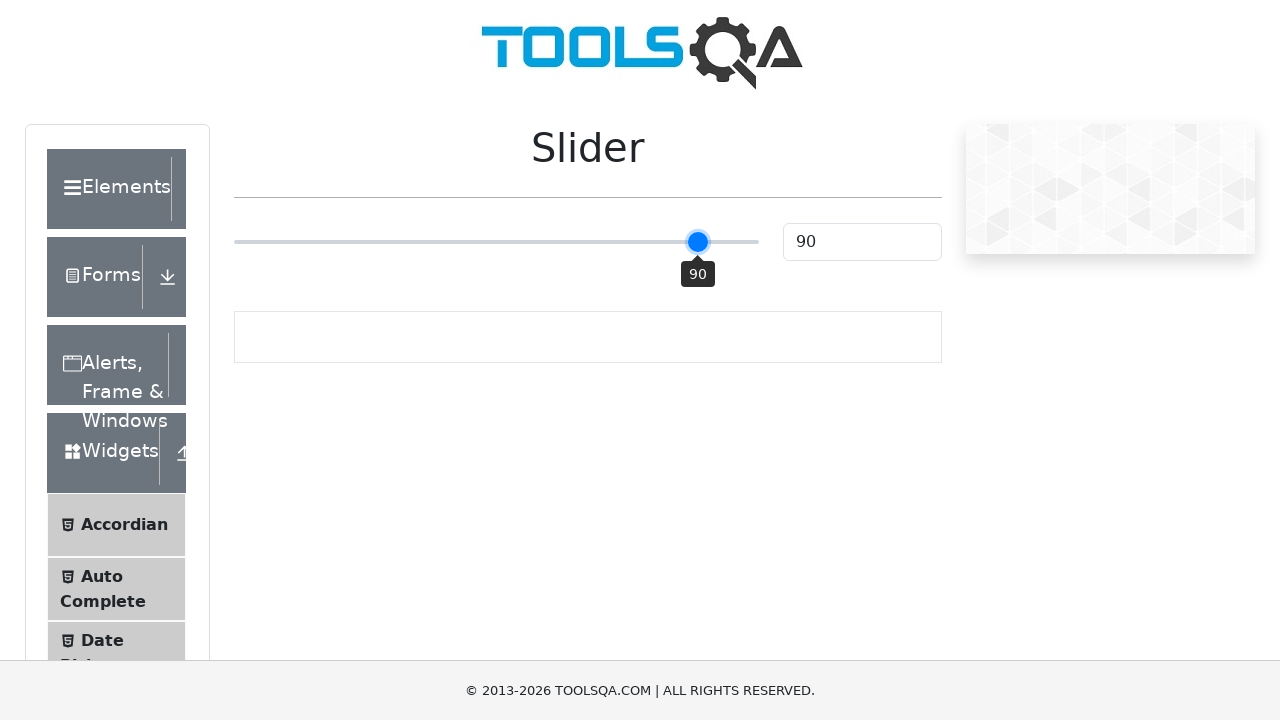

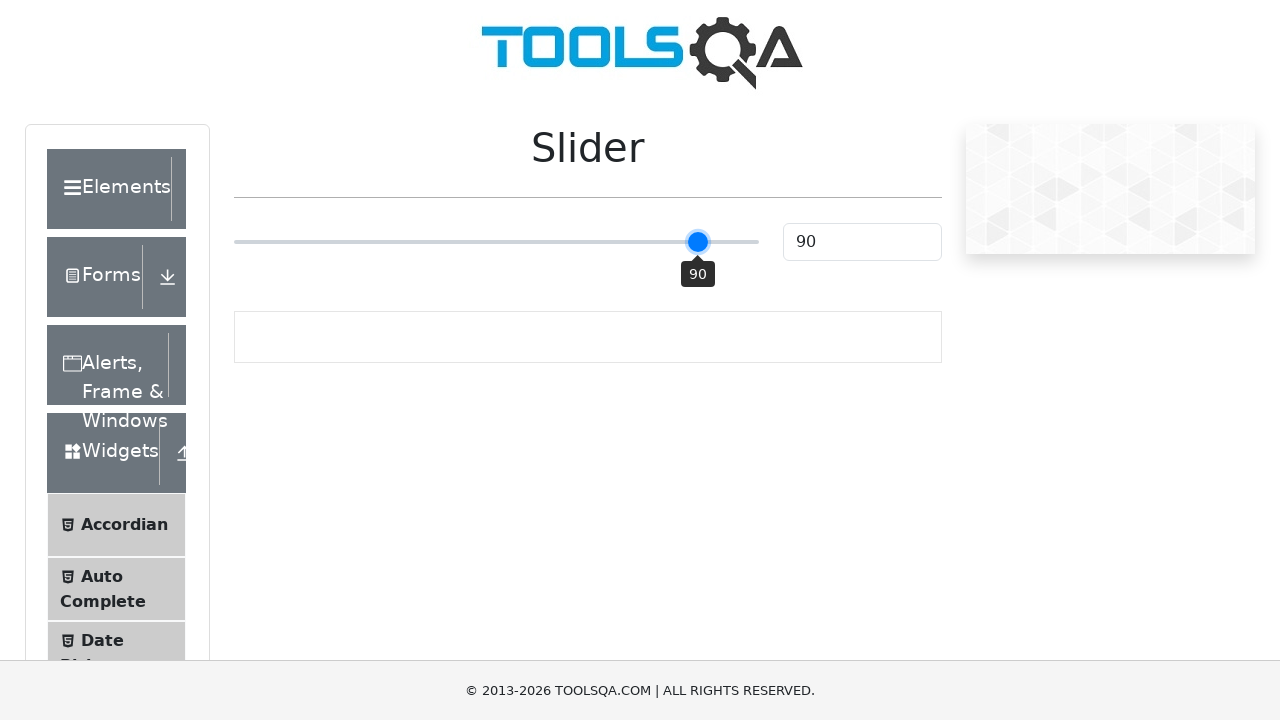